Tests readonly field by navigating to web form and verifying the readonly input contains the expected default text.

Starting URL: https://bonigarcia.dev/selenium-webdriver-java/

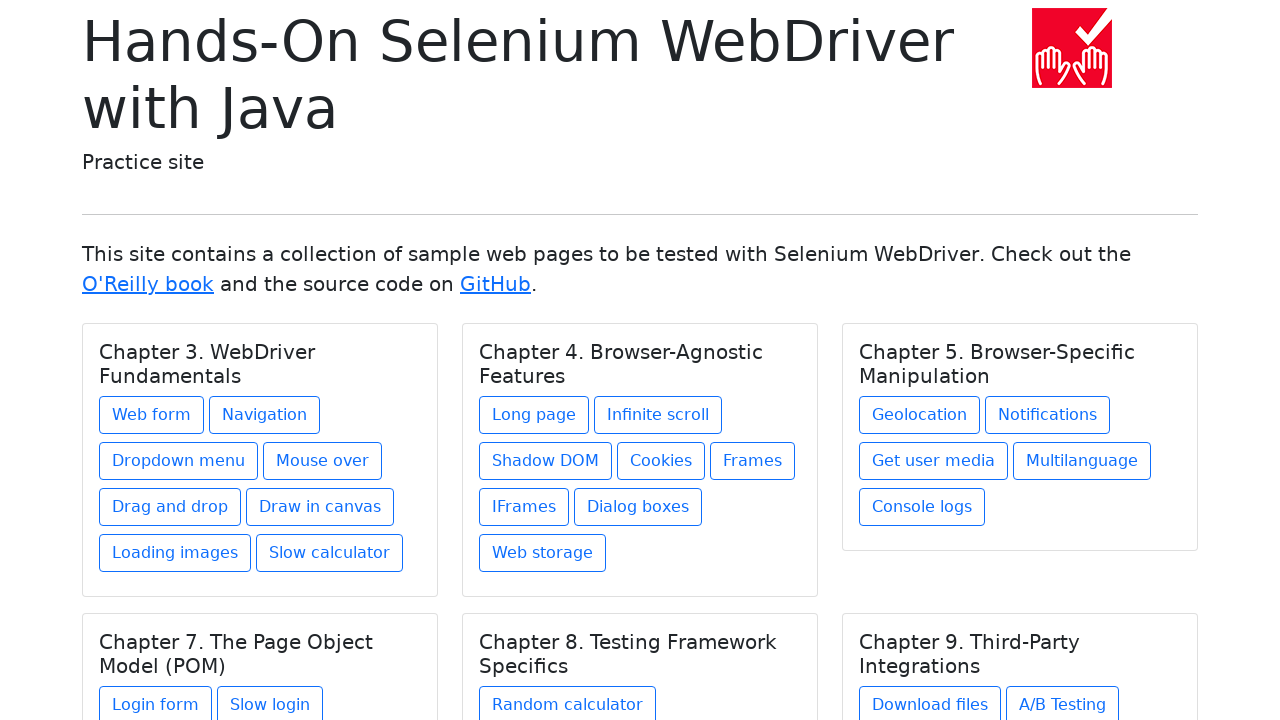

Clicked on 'Web form' link at (152, 415) on text=Web form
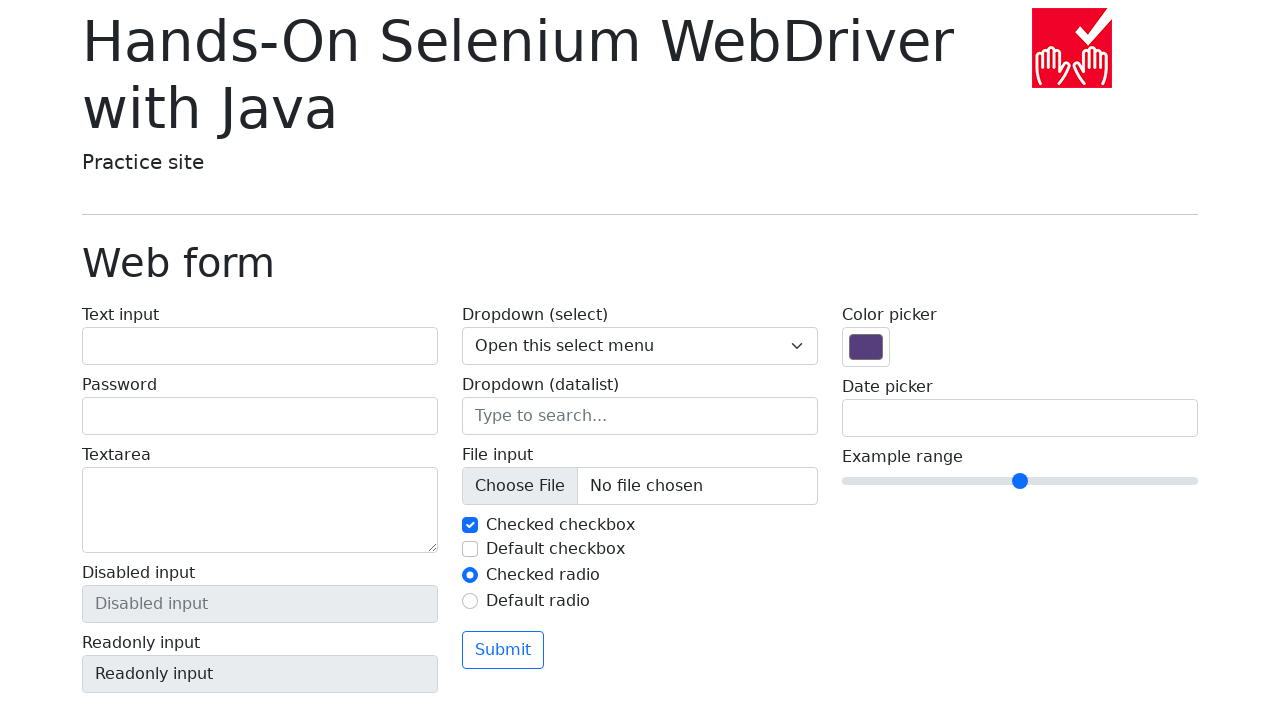

Retrieved value from readonly input field
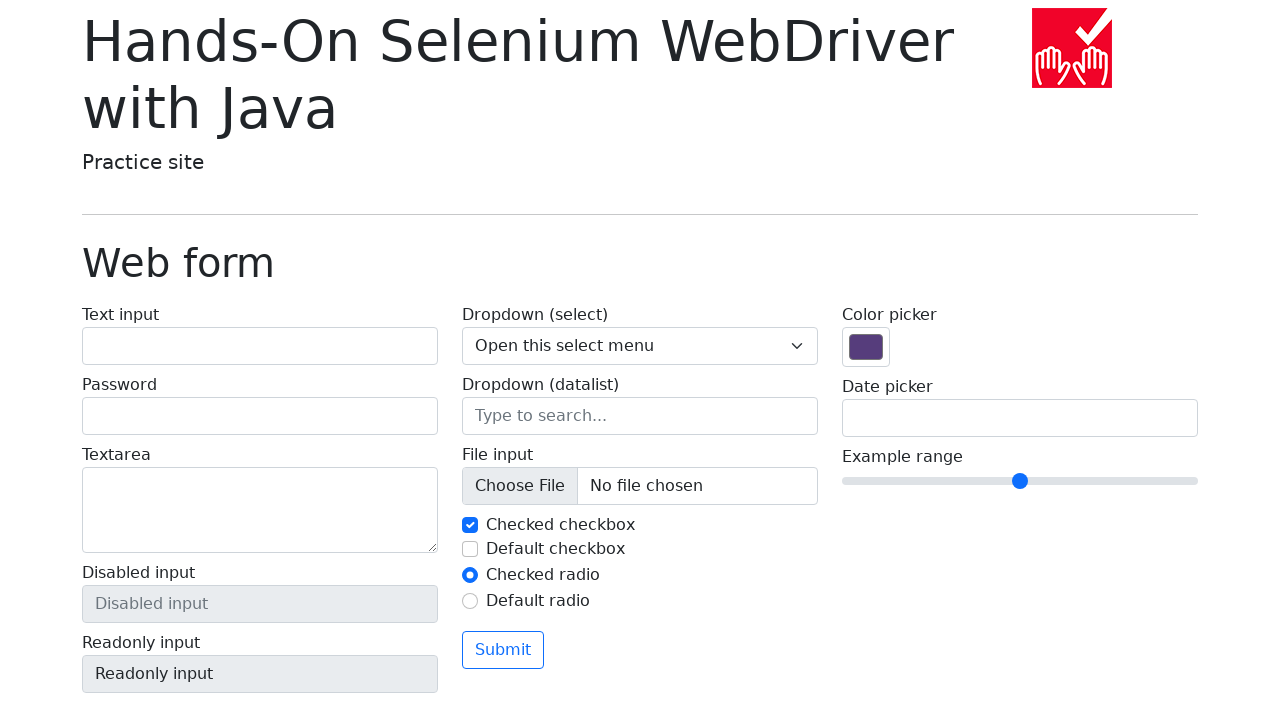

Verified readonly input contains expected text 'Readonly input'
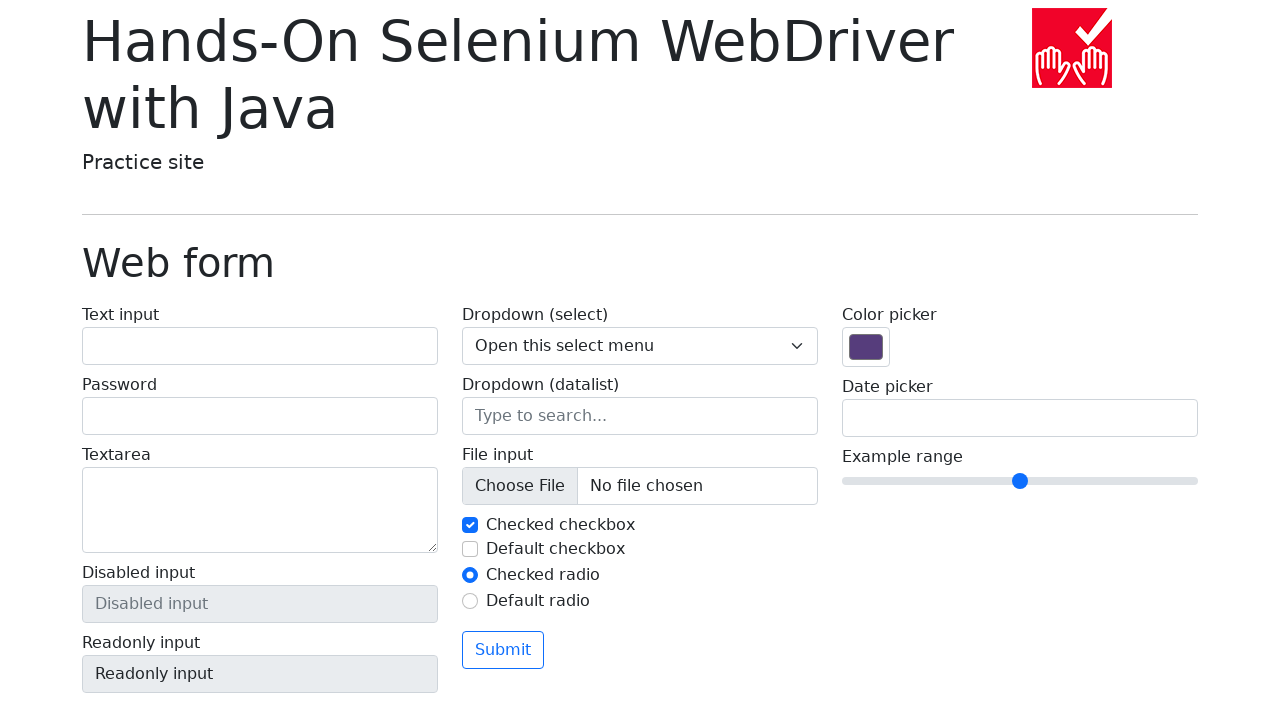

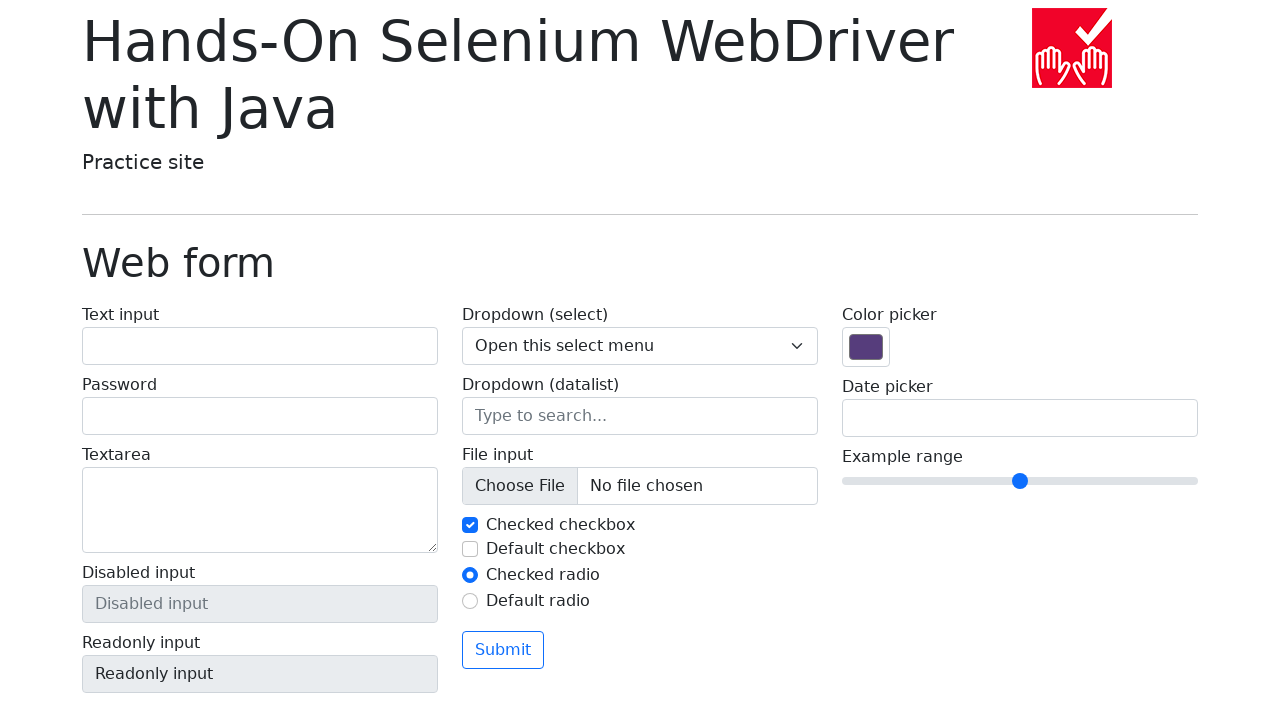